Tests alert handling functionality by triggering JavaScript alerts and confirm dialogs, accepting and dismissing them

Starting URL: https://rahulshettyacademy.com/AutomationPractice/

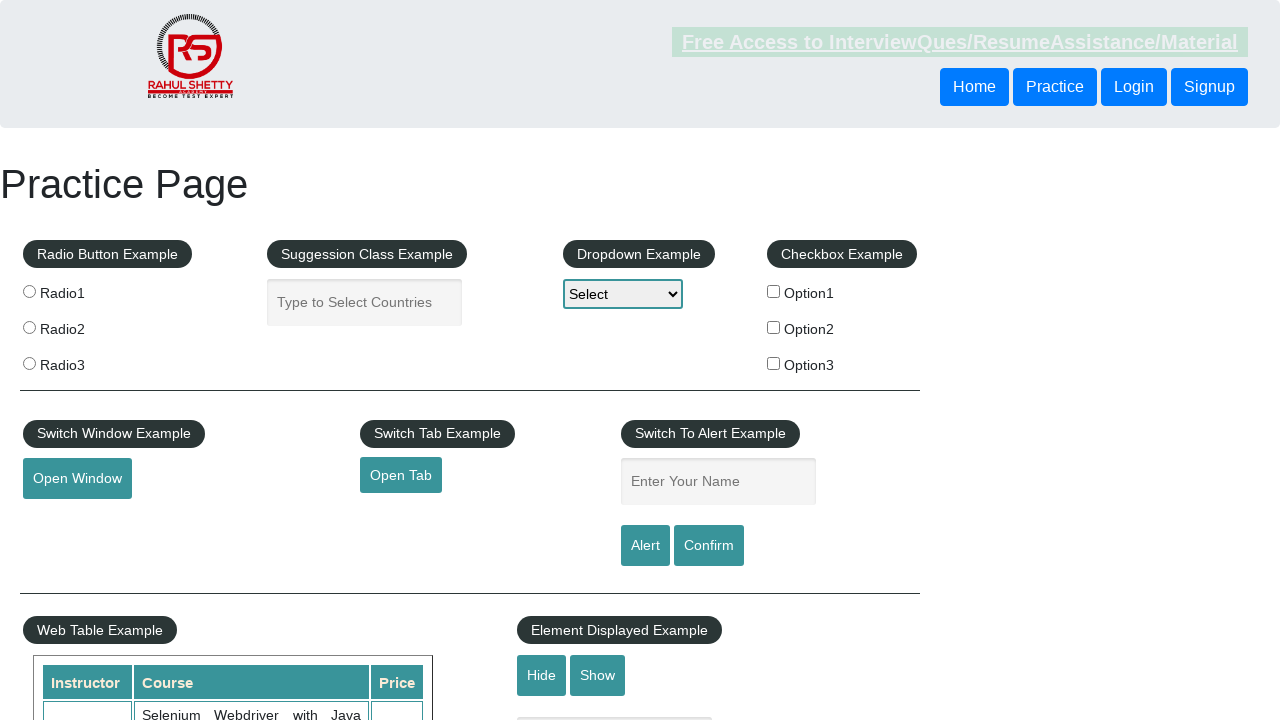

Filled name field with 'Ashutosh' on #name
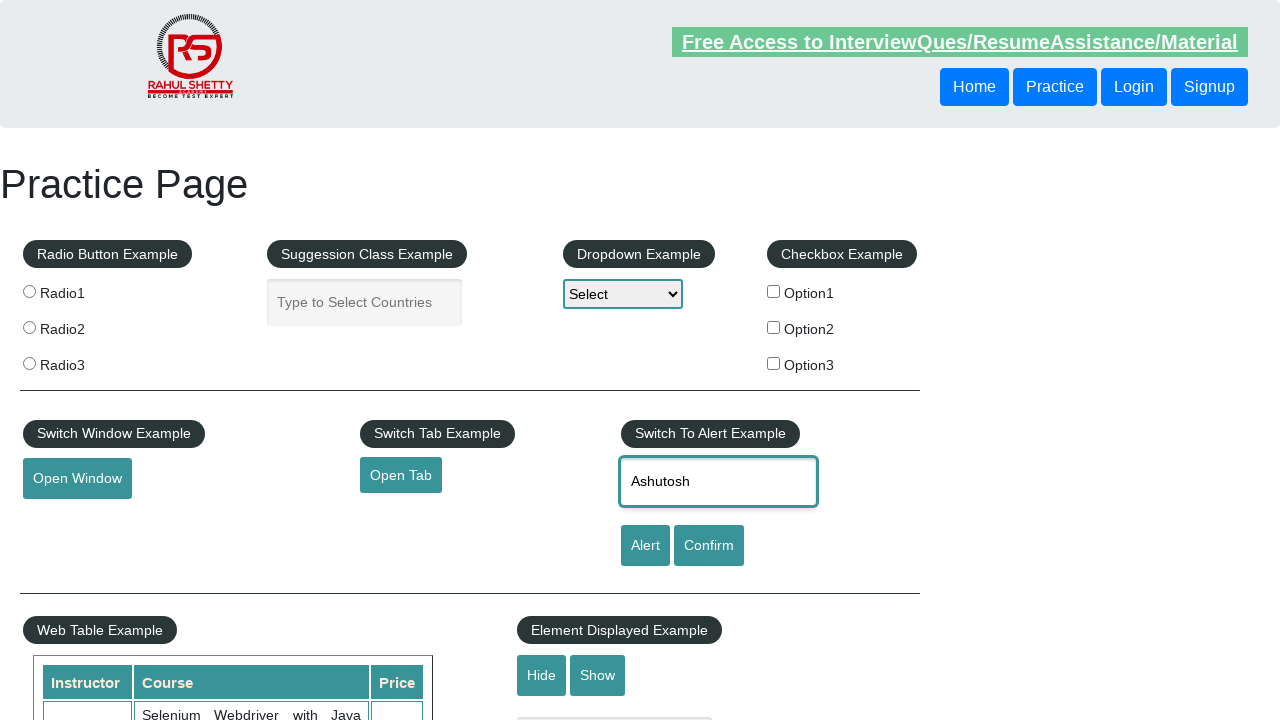

Clicked alert button to trigger JavaScript alert at (645, 546) on #alertbtn
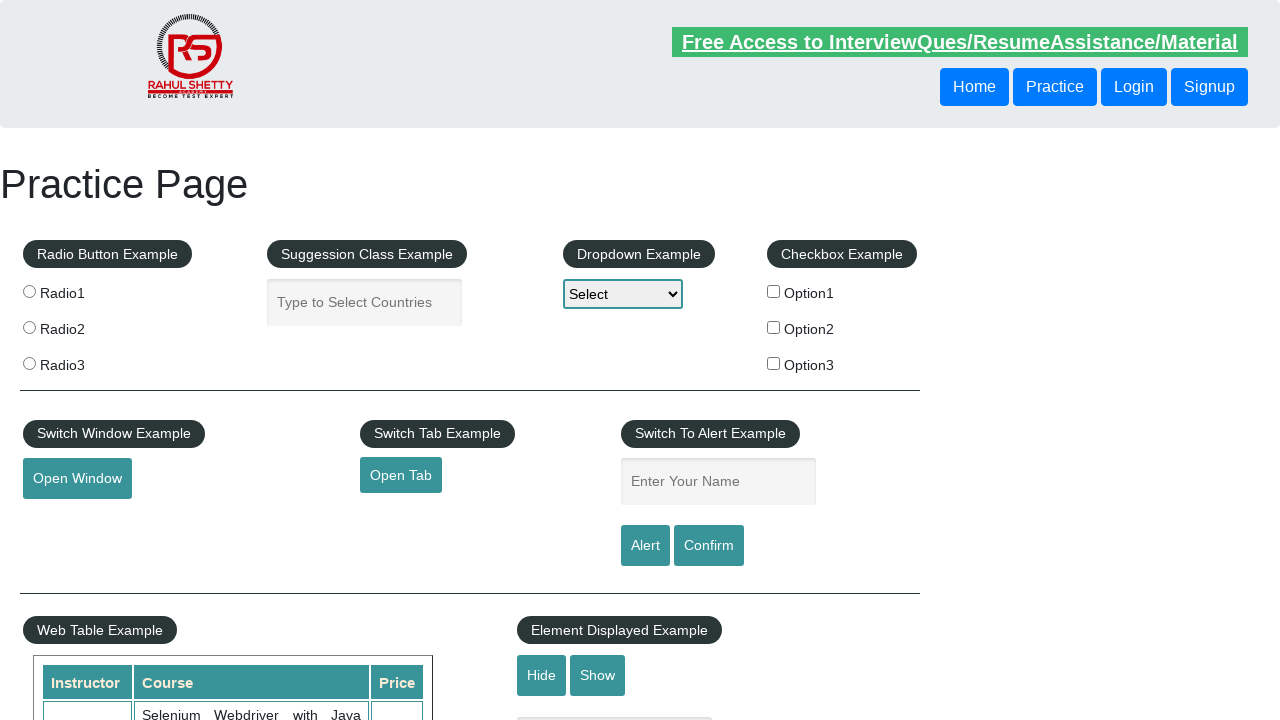

Set up dialog handler to accept alerts
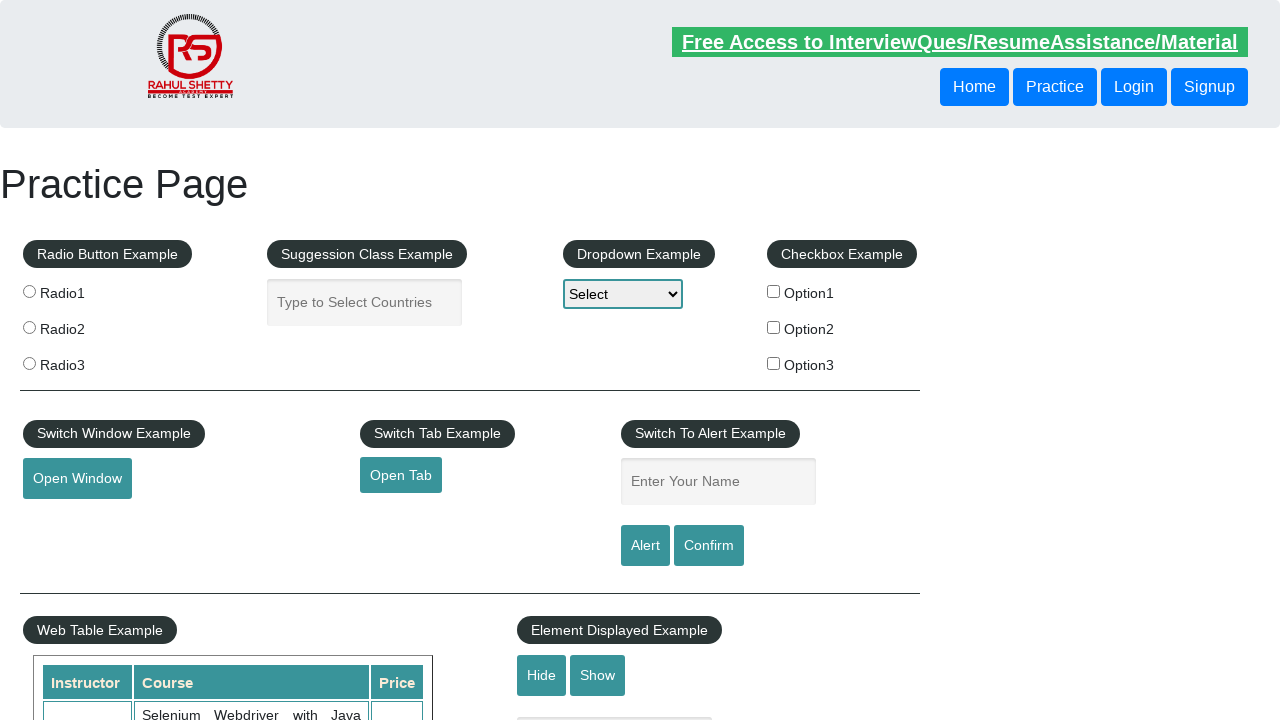

Filled name field with 'Ashutosh' again on #name
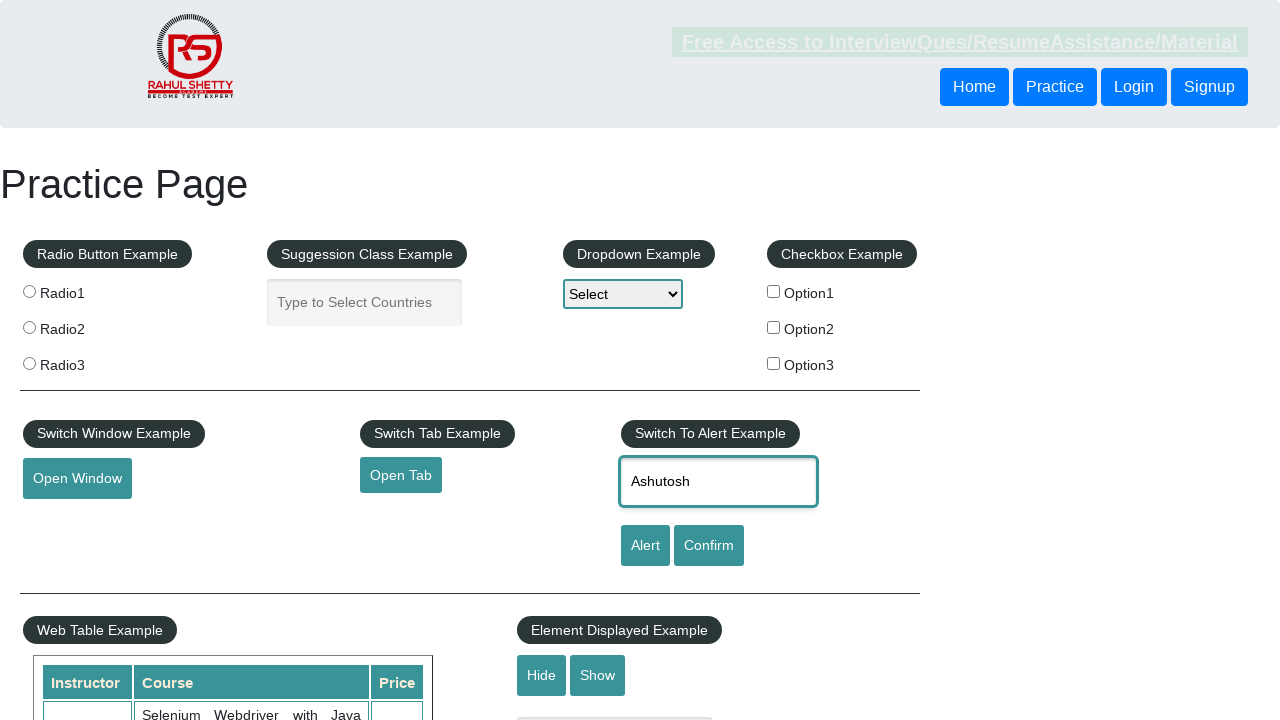

Clicked confirm button to trigger confirm dialog at (709, 546) on #confirmbtn
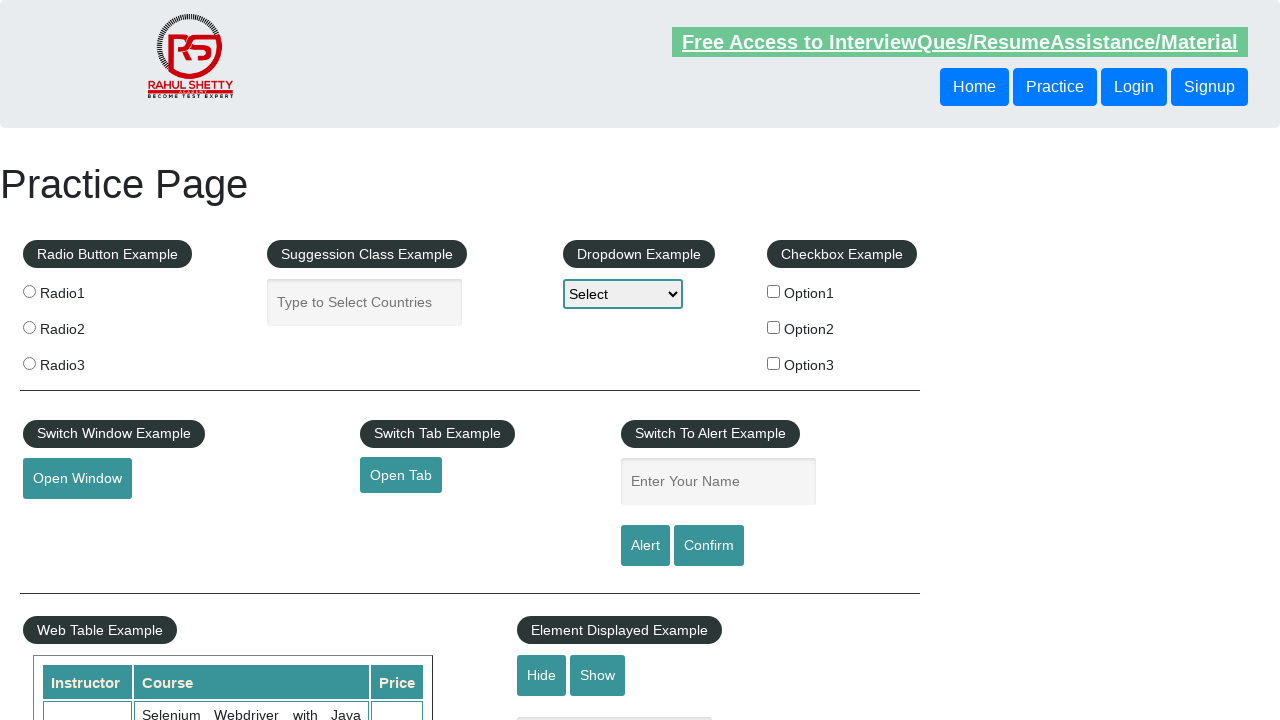

Set up dialog handler to dismiss confirm dialogs
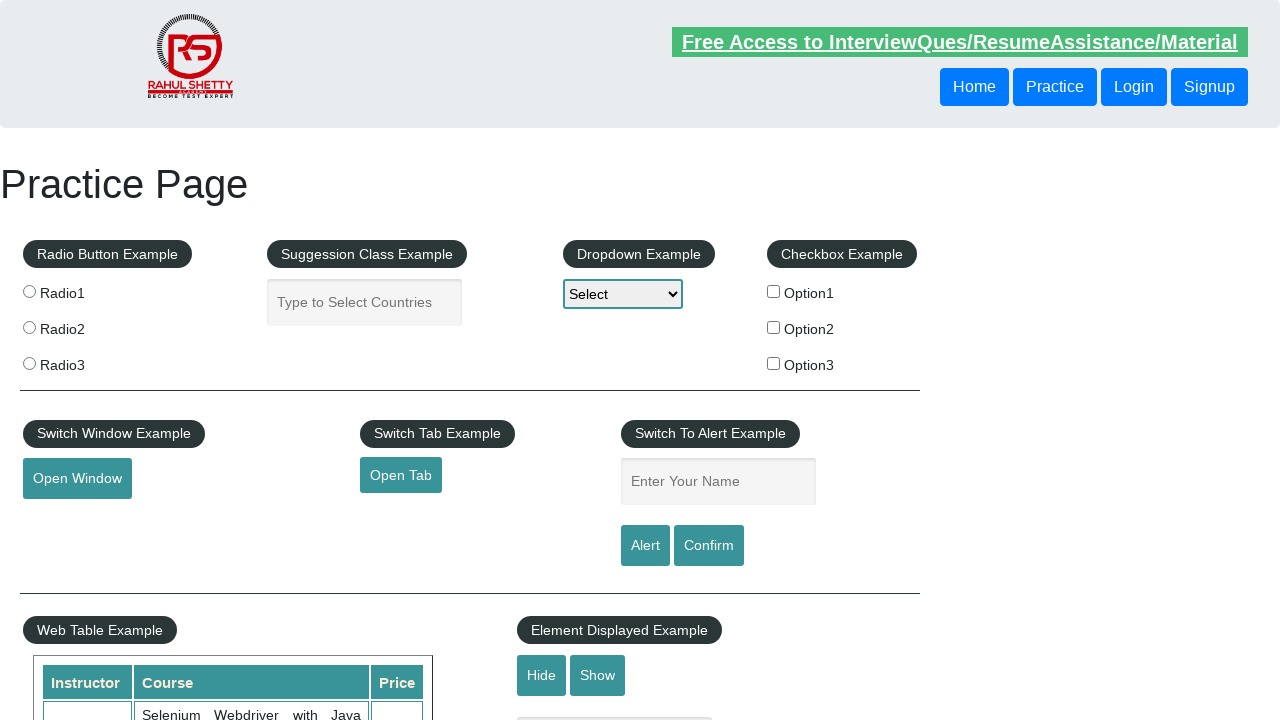

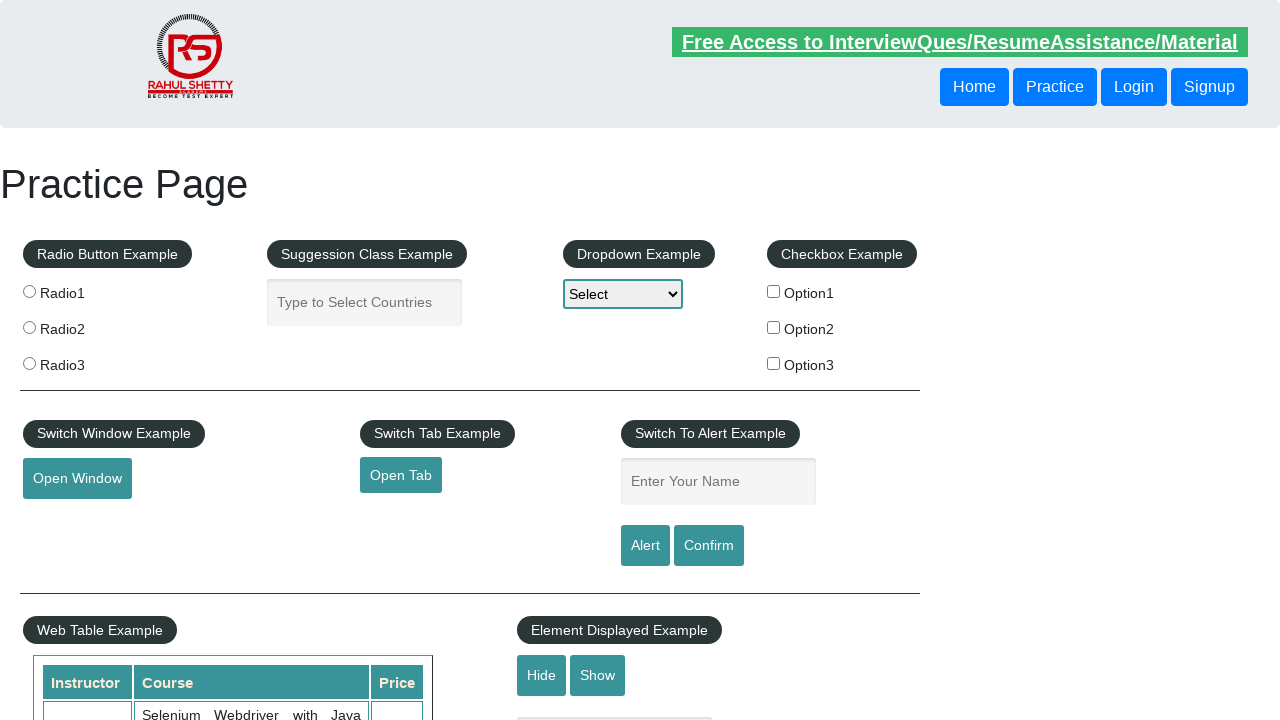